Tests a checkbox form by filling name and comment fields, selecting room type and breakfast options, then submitting the form

Starting URL: https://rori4.github.io/selenium-practice/#/pages/practice/checkbox-form

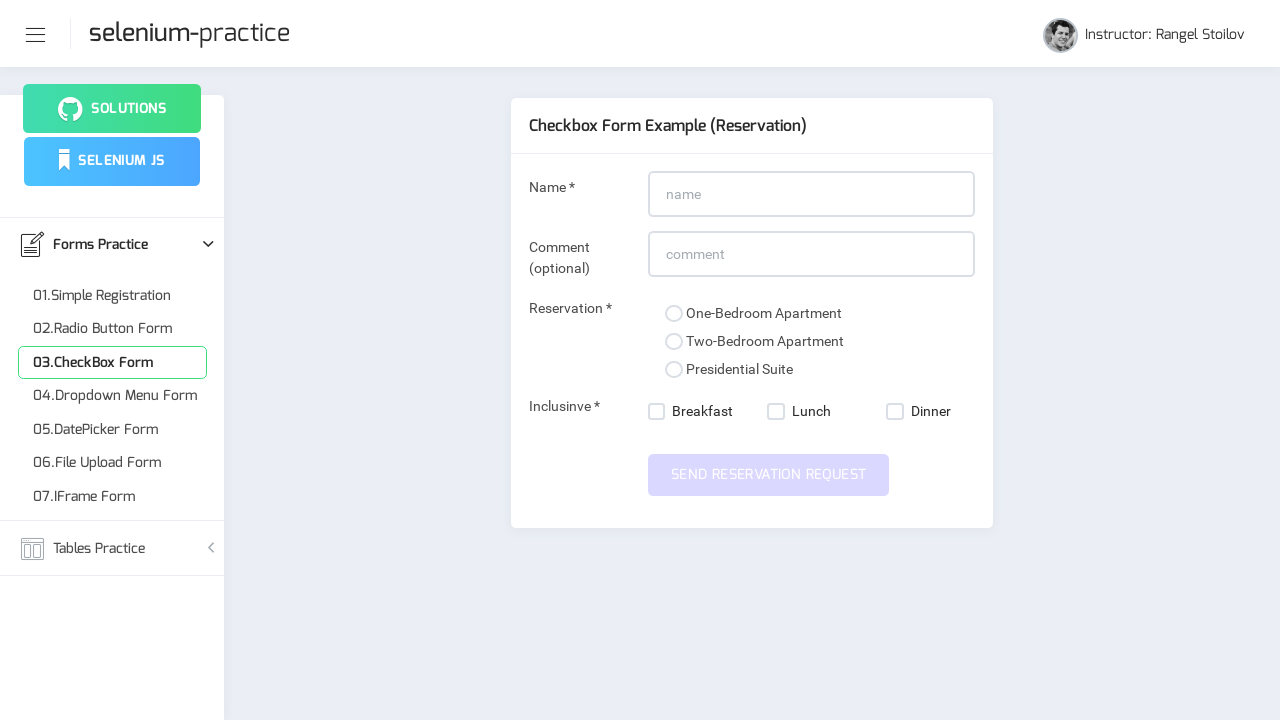

Filled name field with 'My name' on input#name
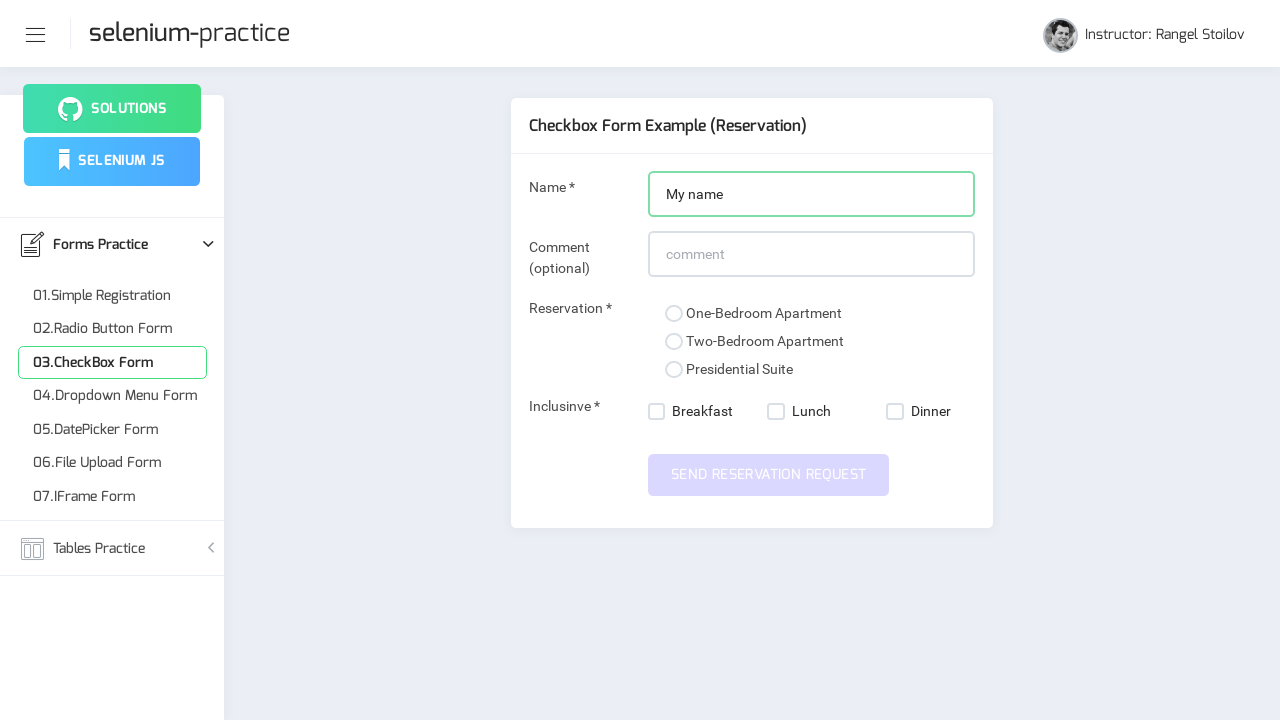

Filled comment field with 'My funny comment' on input#comment
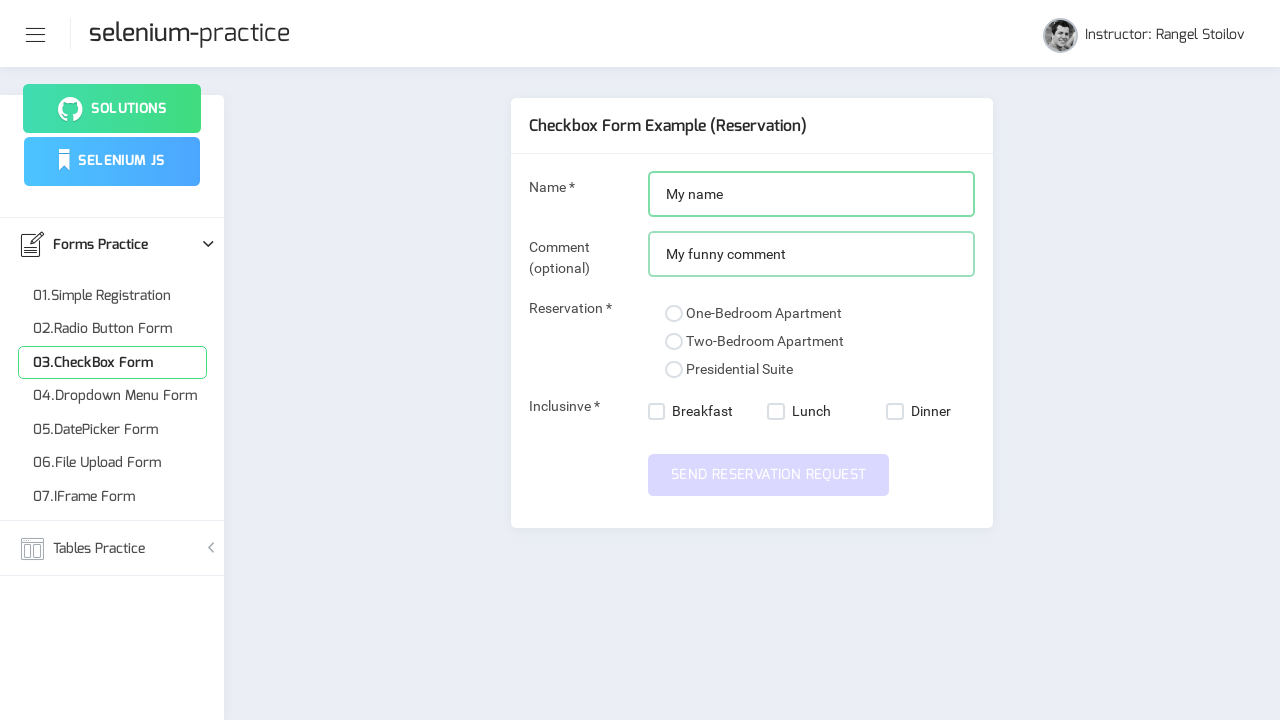

Selected presidential suite room option at (674, 370) on xpath=//input[@value='presidential-suite']/following::span
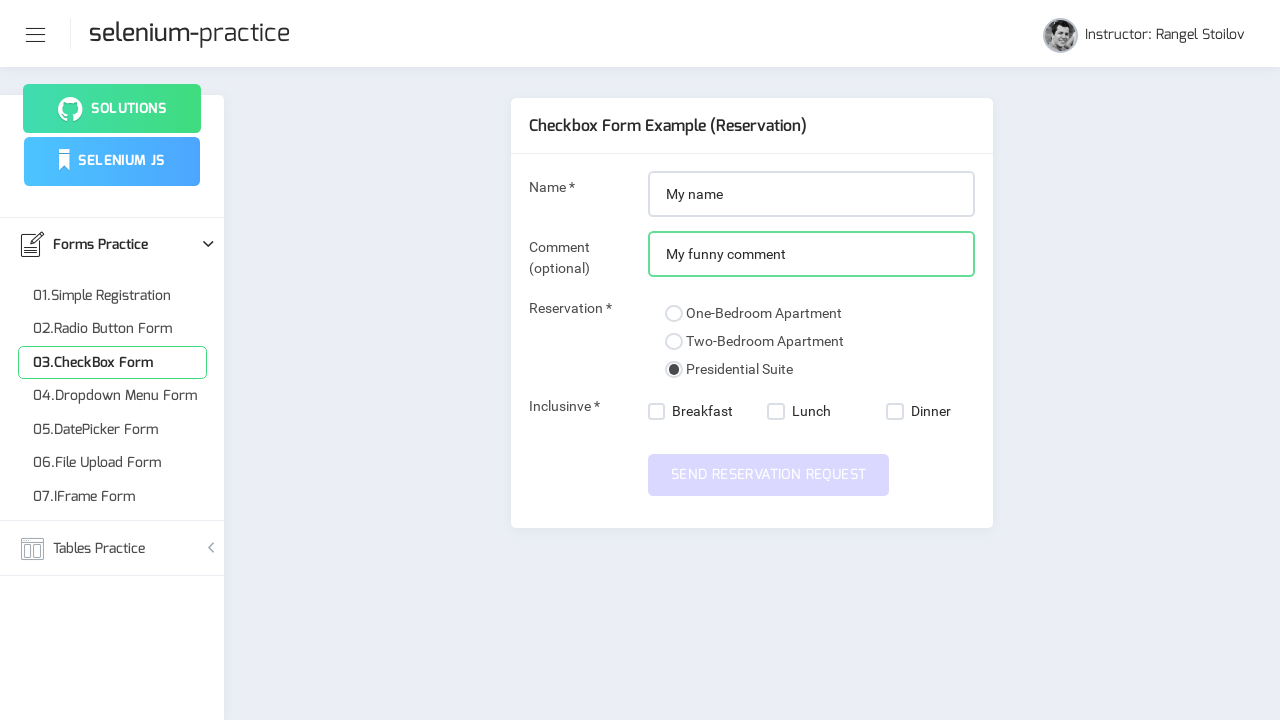

Selected breakfast checkbox at (657, 412) on xpath=//nb-checkbox[@value='breakfast']/label/span
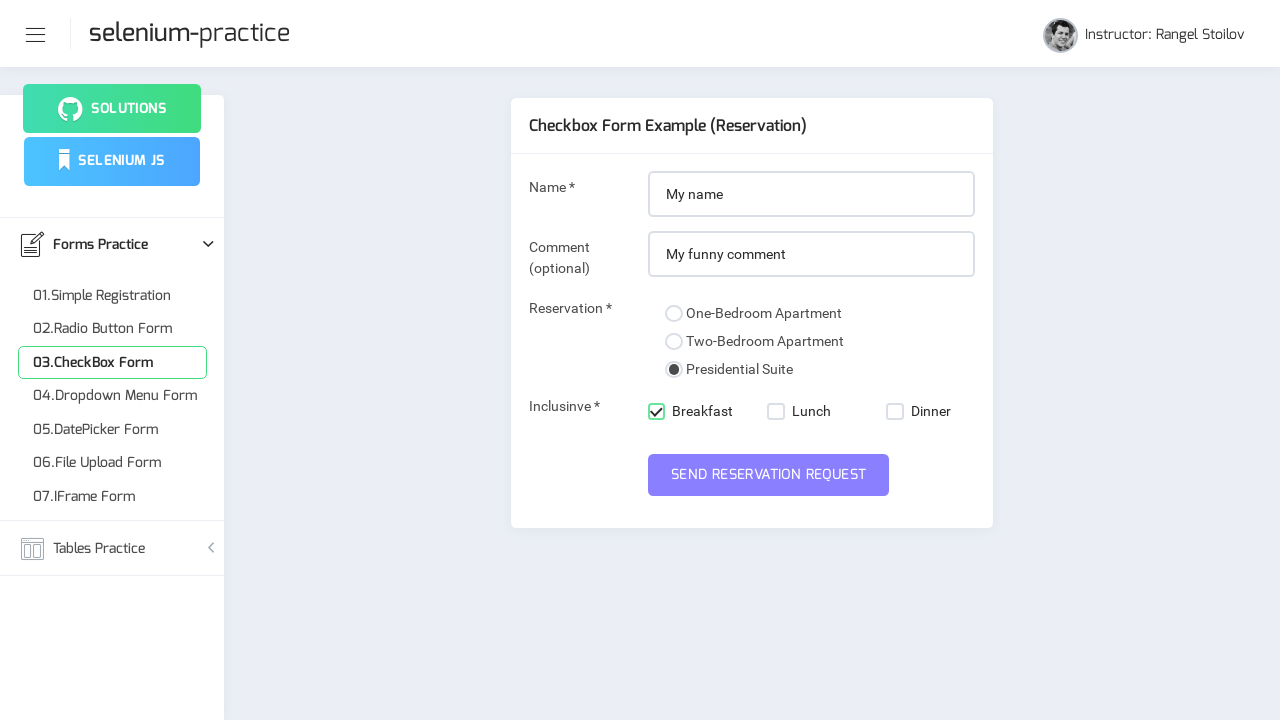

Clicked submit button to submit the checkbox form at (769, 475) on button#submit
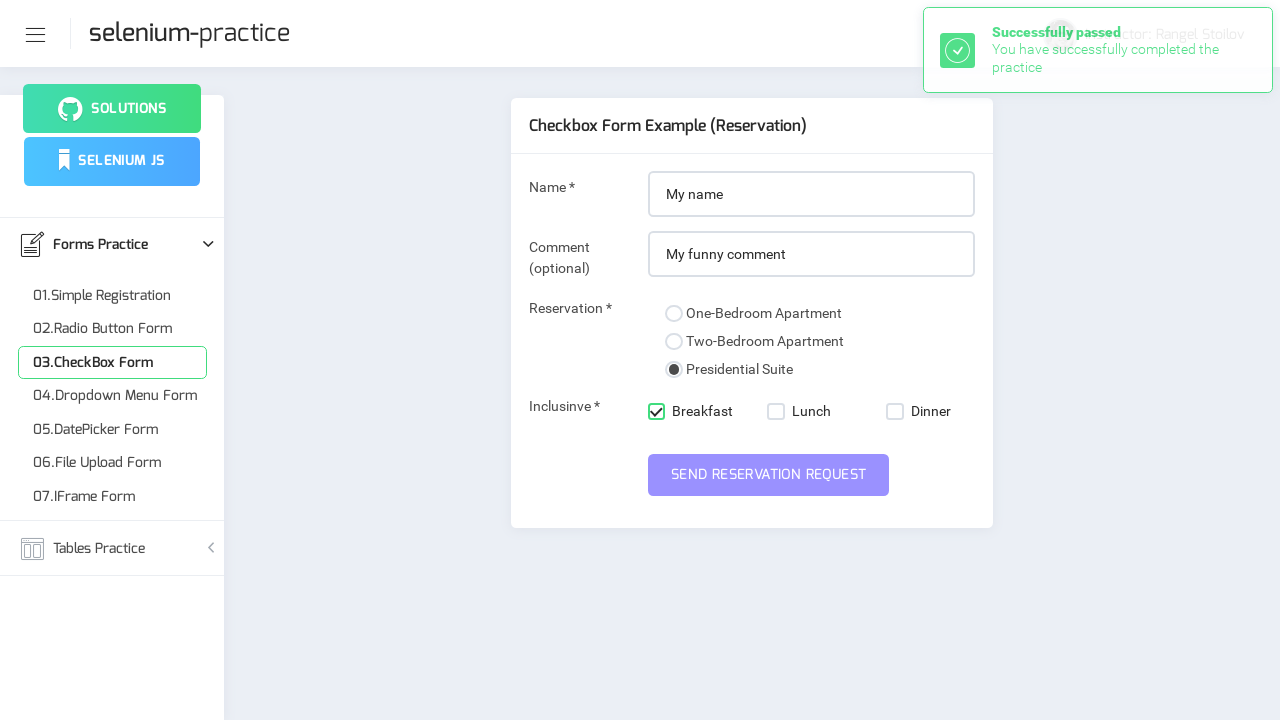

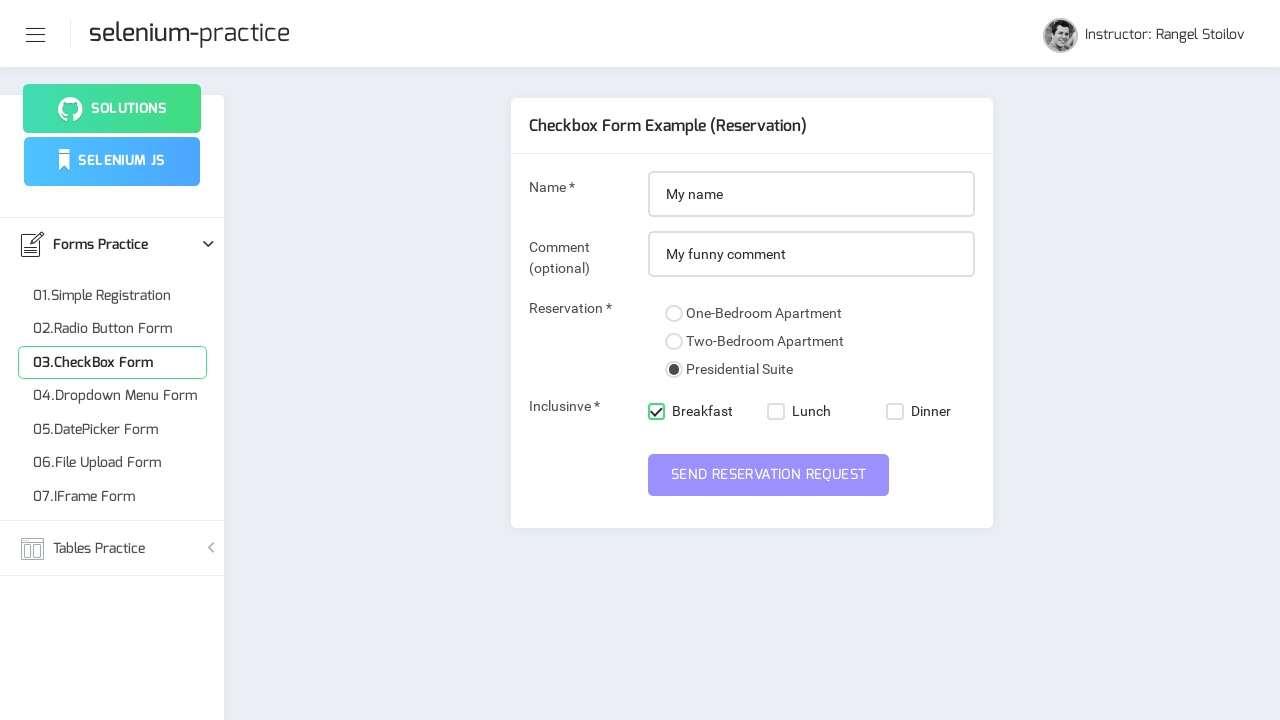